Tests a contact form submission on Anitta's website by filling in name, email, message, and captcha fields, then submitting the form.

Starting URL: https://www.anitta.com.br/contato/

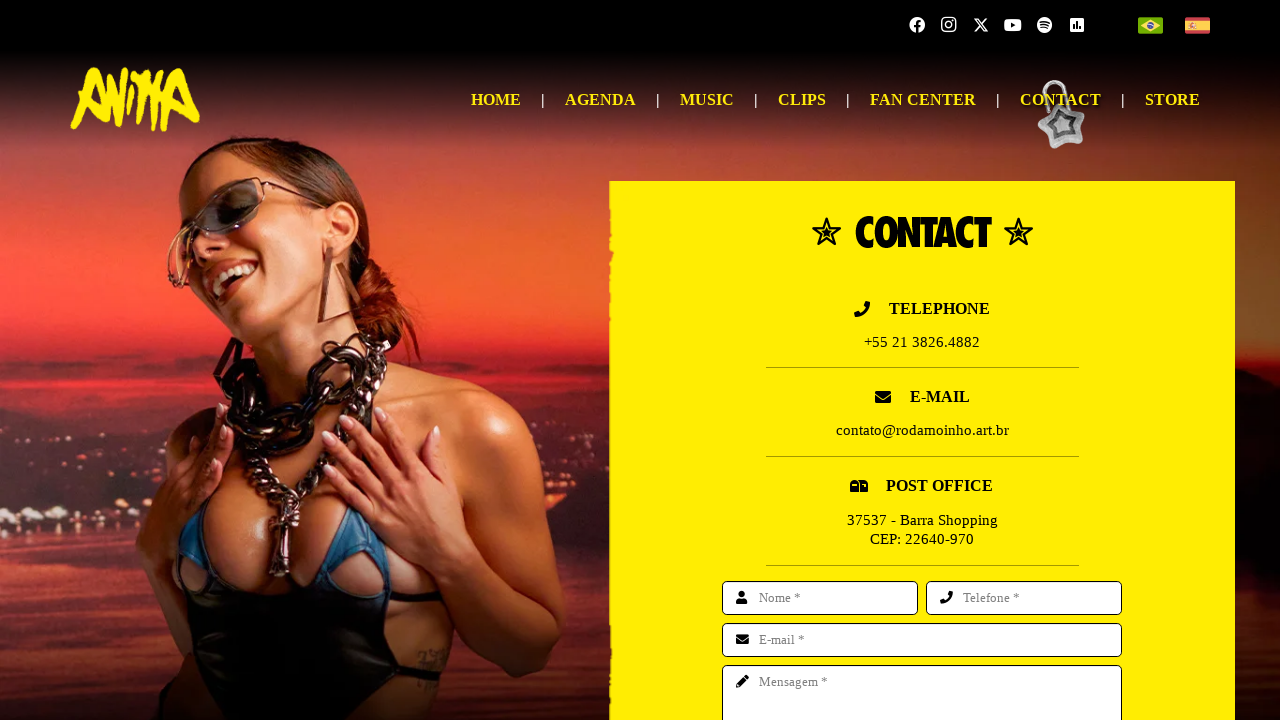

Filled name field with 'Carlos Silva' on input[name='us_form_1_text_1']
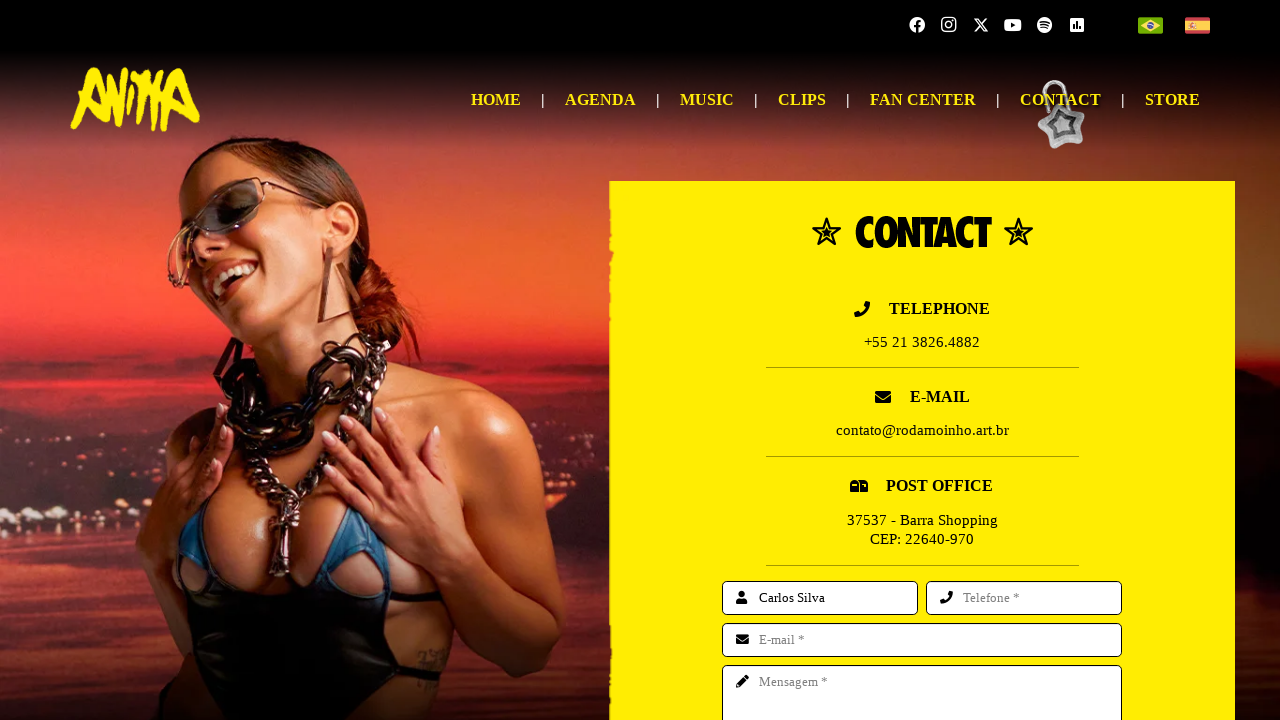

Filled email field with 'carlos.silva@example.com' on input[name='us_form_1_email_1']
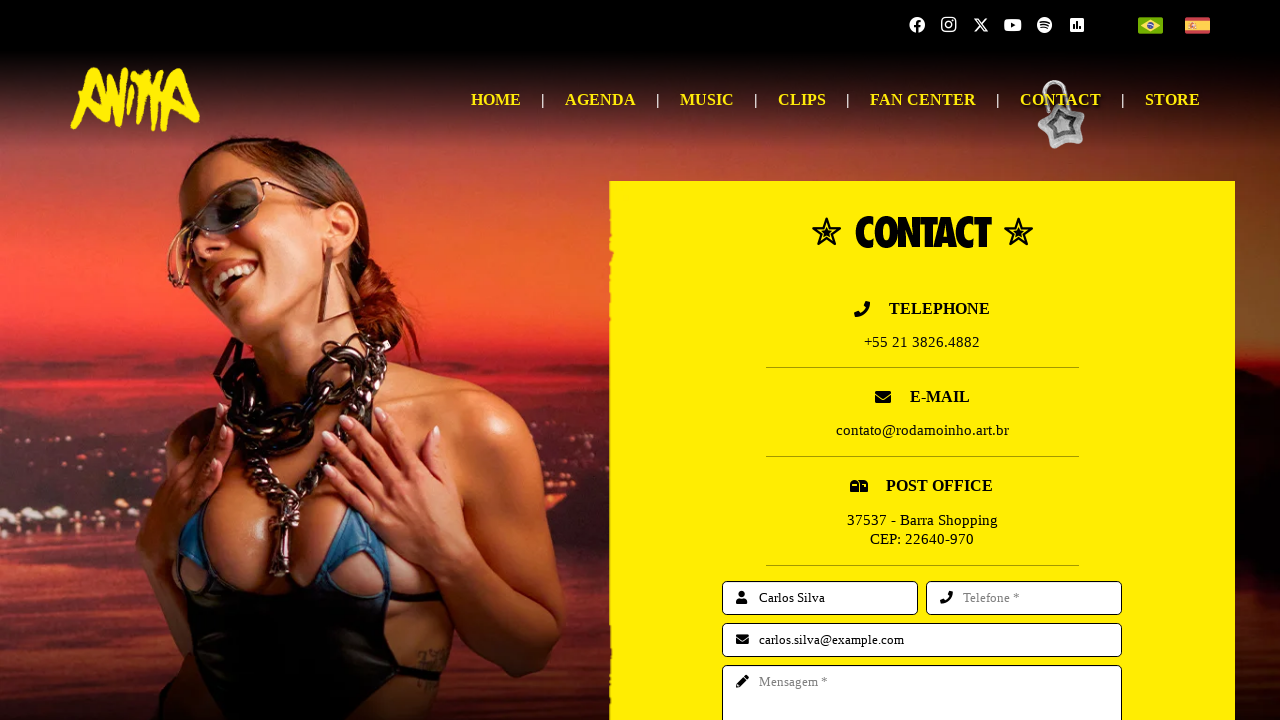

Filled message textarea with contact inquiry on textarea[name='us_form_1_textarea_1']
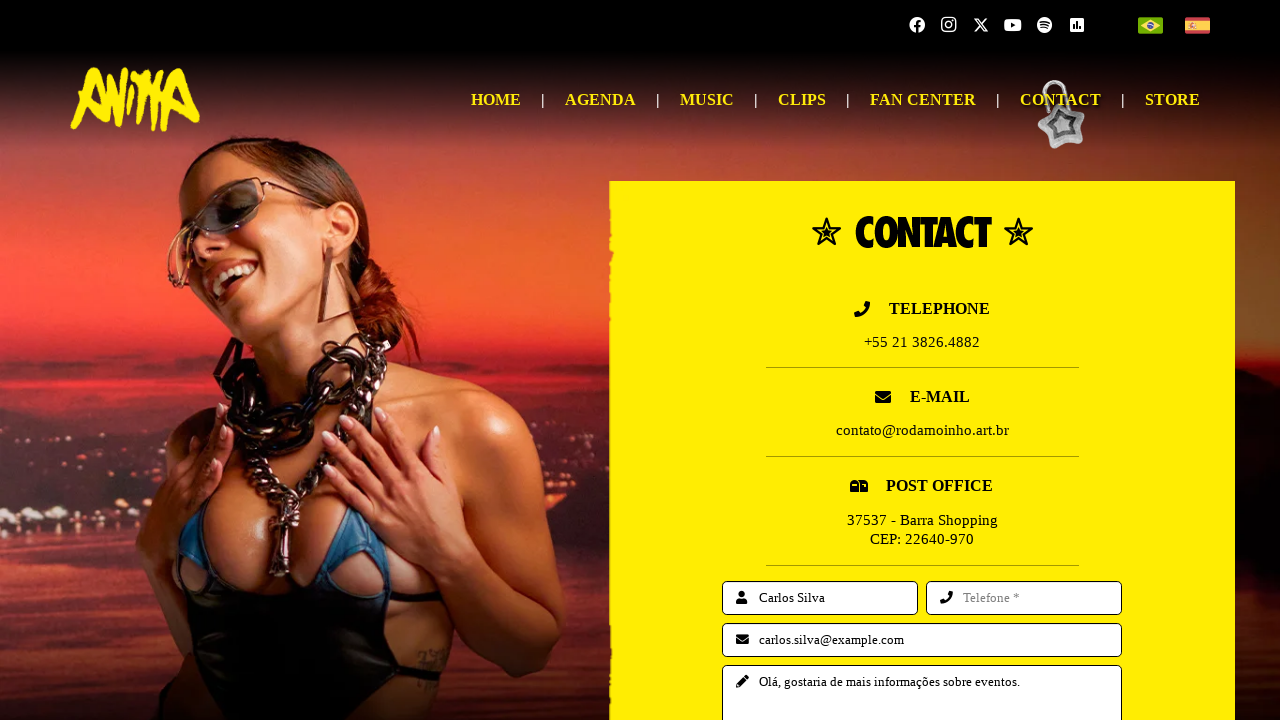

Filled captcha field with '6' on input[name='us_form_1_captcha_1']
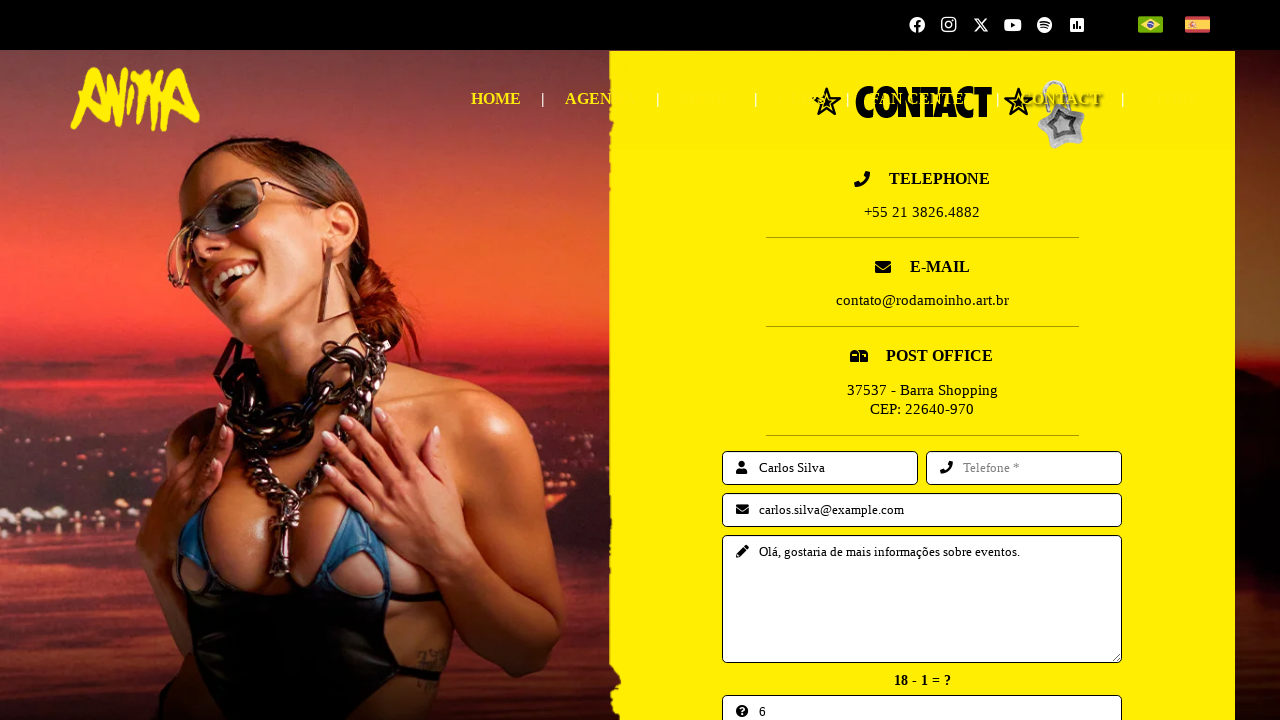

Submitted contact form by pressing Enter on input[name='us_form_1_captcha_1']
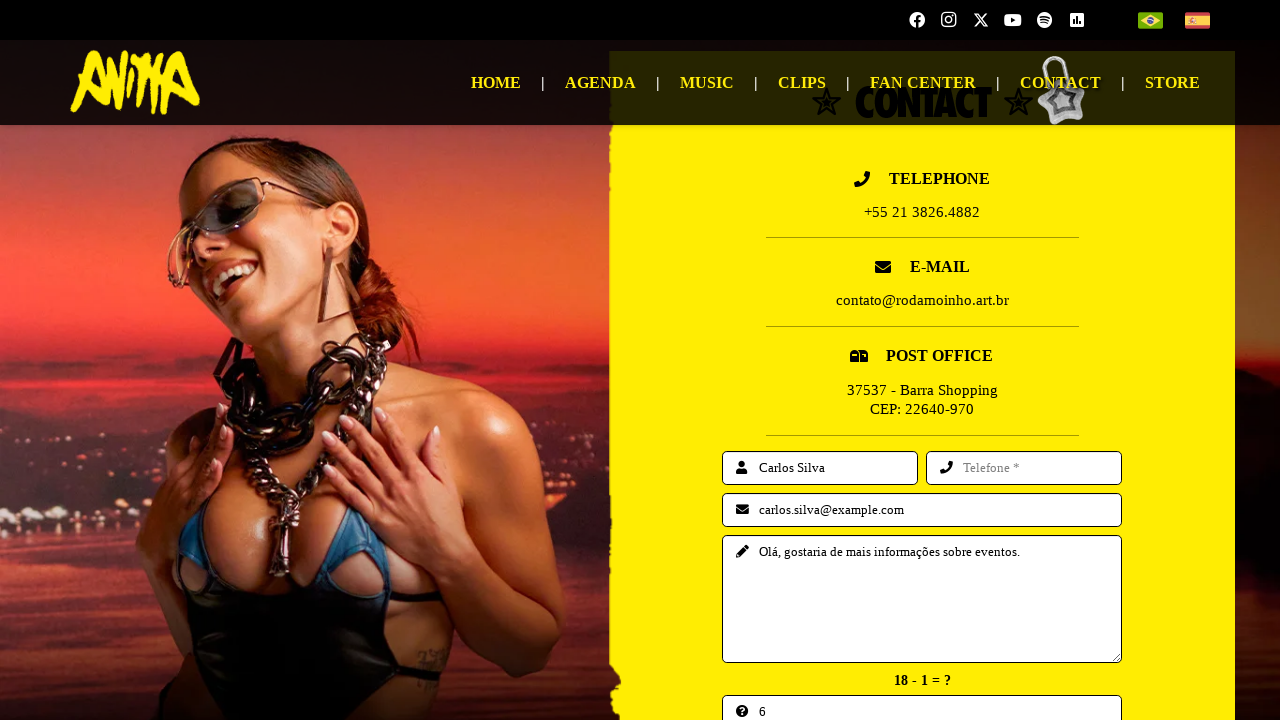

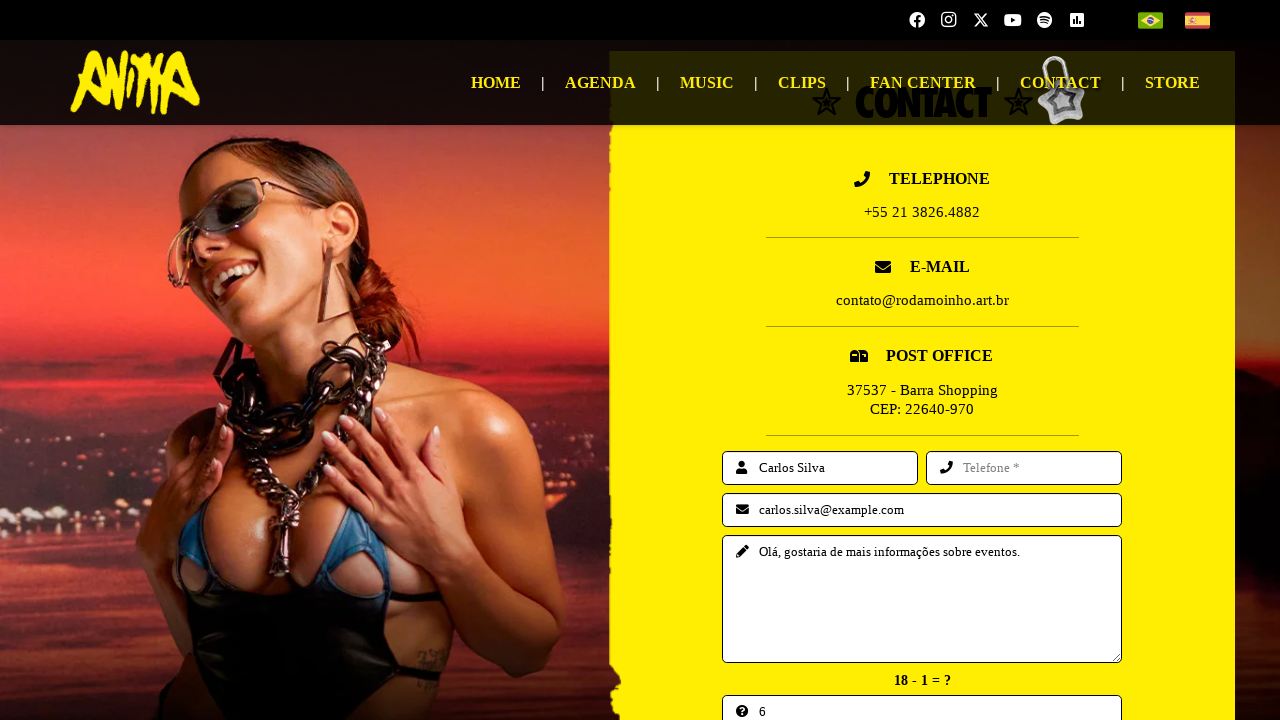